Tests that when only the password field is left empty, the error message "Epic sadface: Password is required" is displayed.

Starting URL: https://www.saucedemo.com/

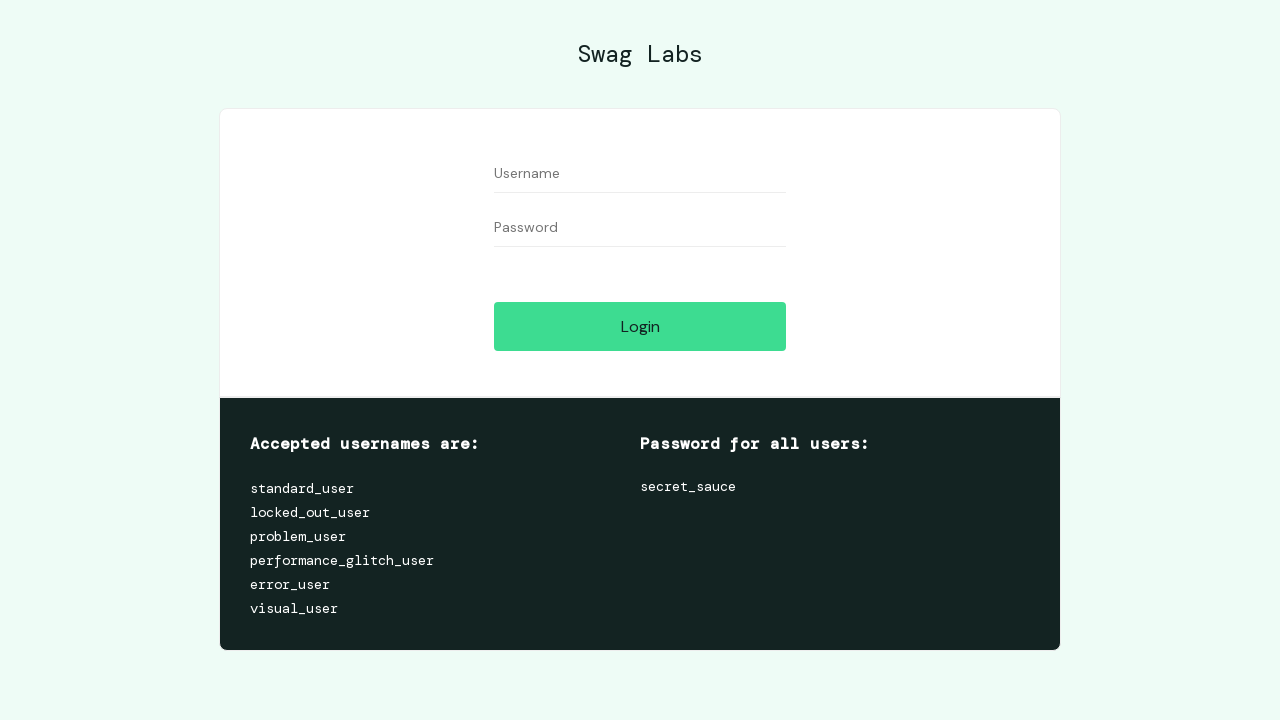

Navigated to Sauce Demo login page
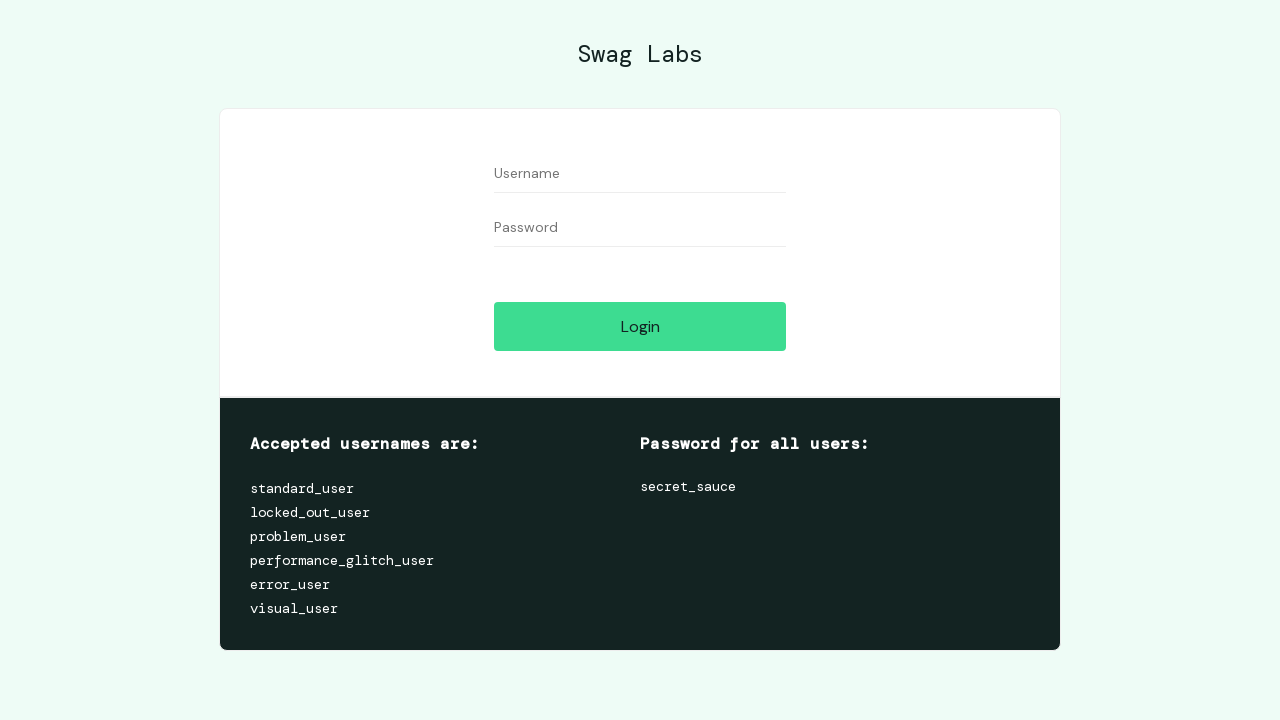

Filled username field with 'testuser' on #user-name
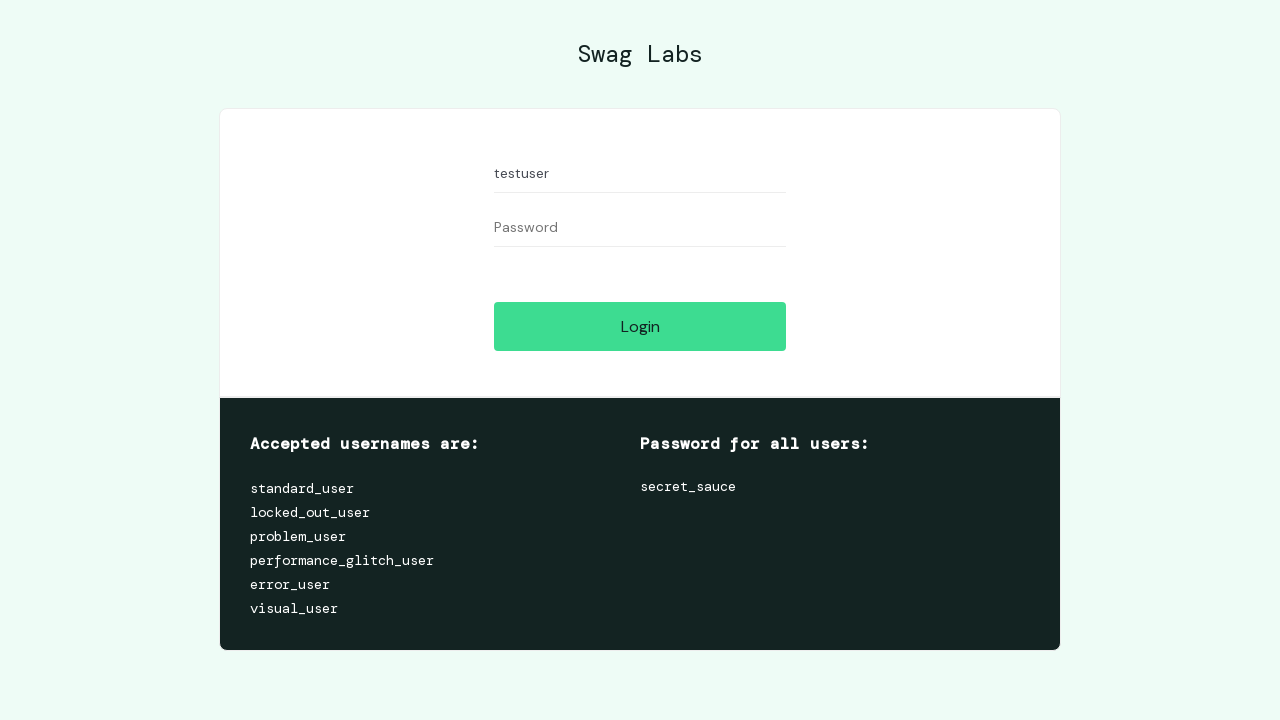

Clicked login button with empty password field at (640, 326) on #login-button
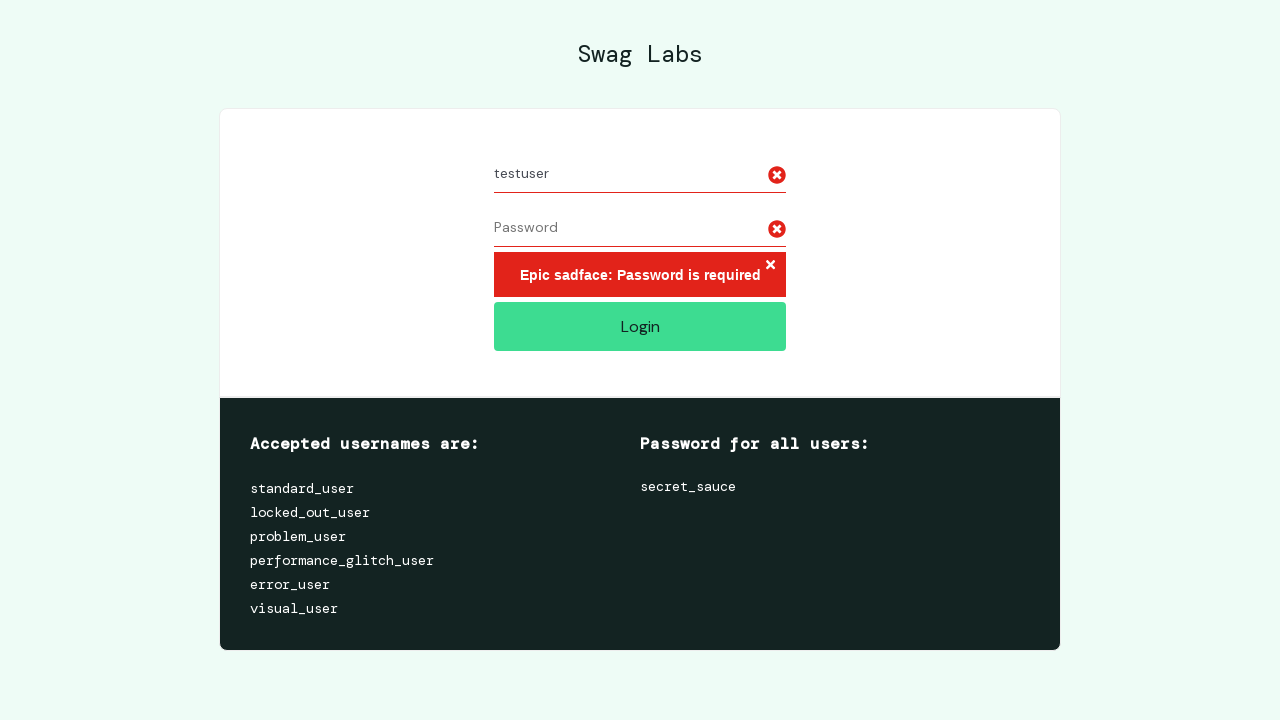

Error message appeared: 'Epic sadface: Password is required'
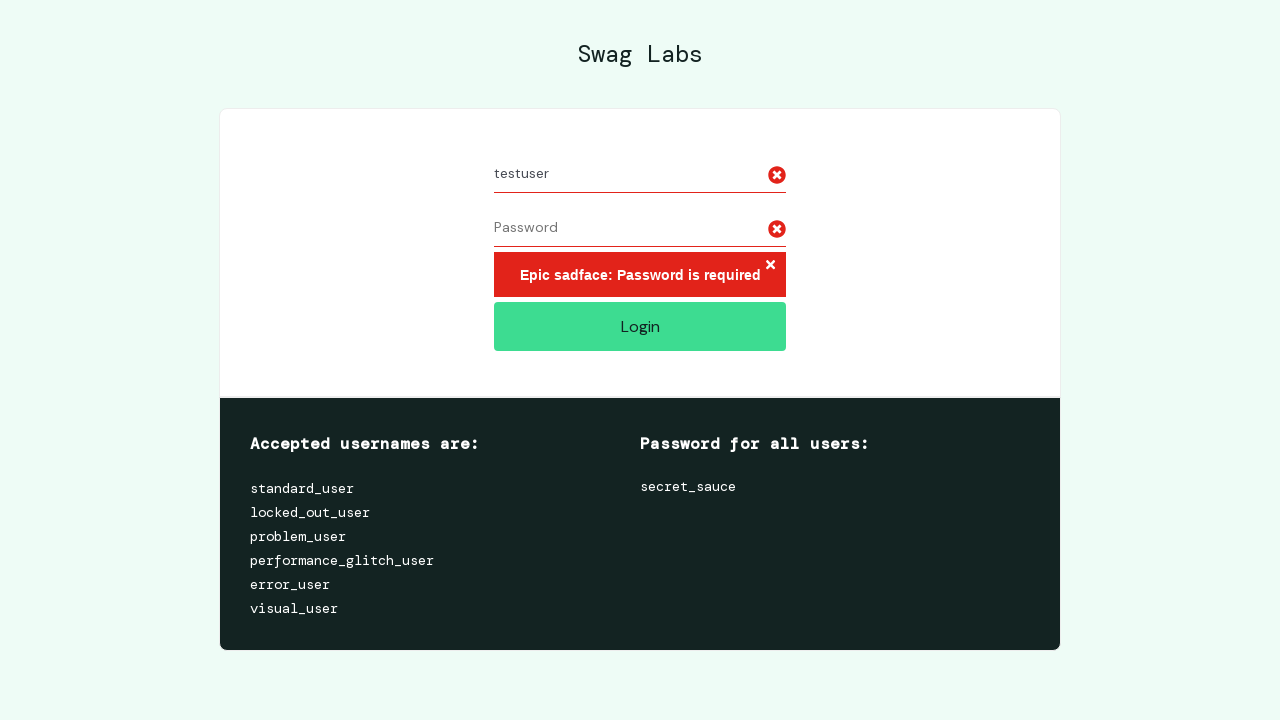

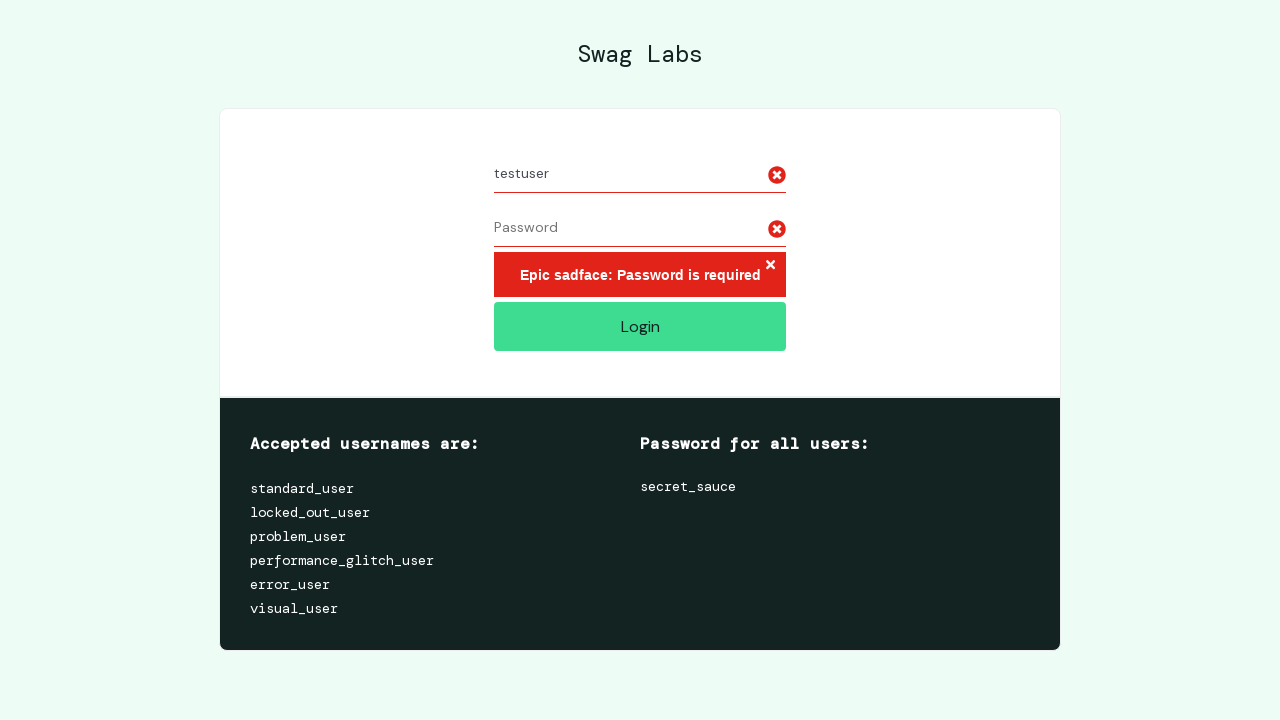